Tests various input field interactions including entering text, appending text, clearing fields, and checking field properties

Starting URL: https://letcode.in/edit

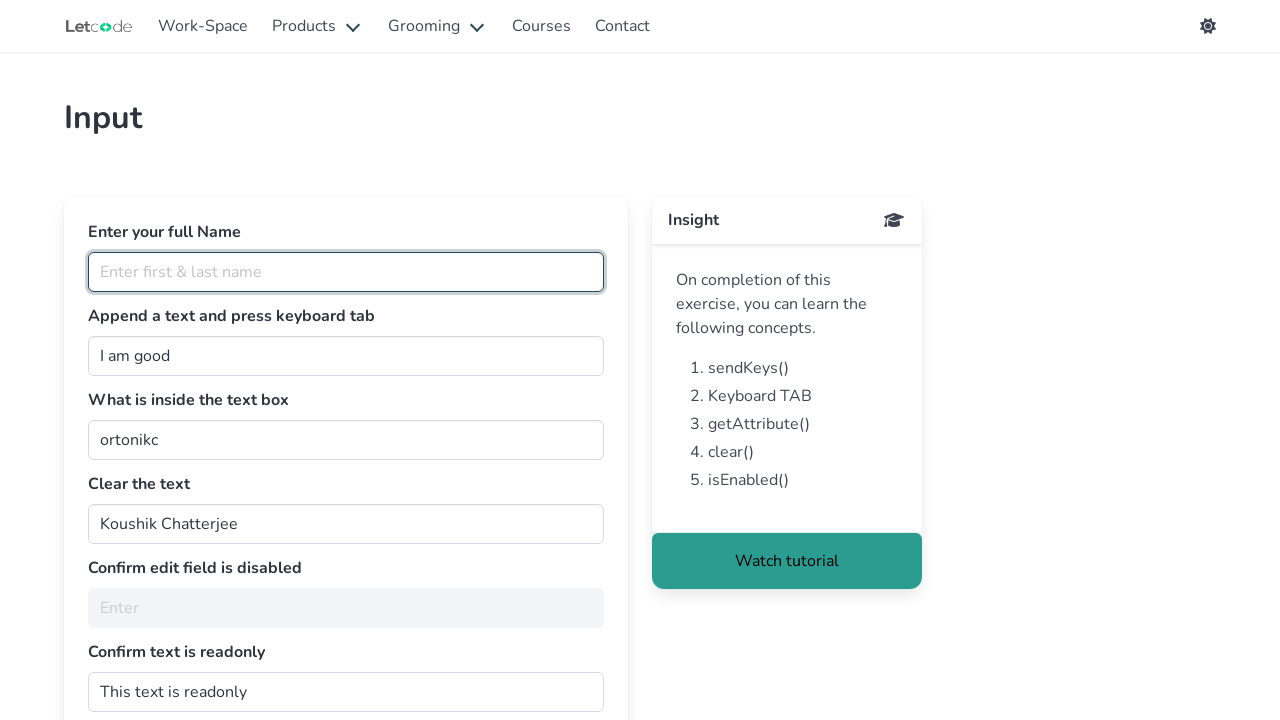

Filled full name field with 'John' on #fullName
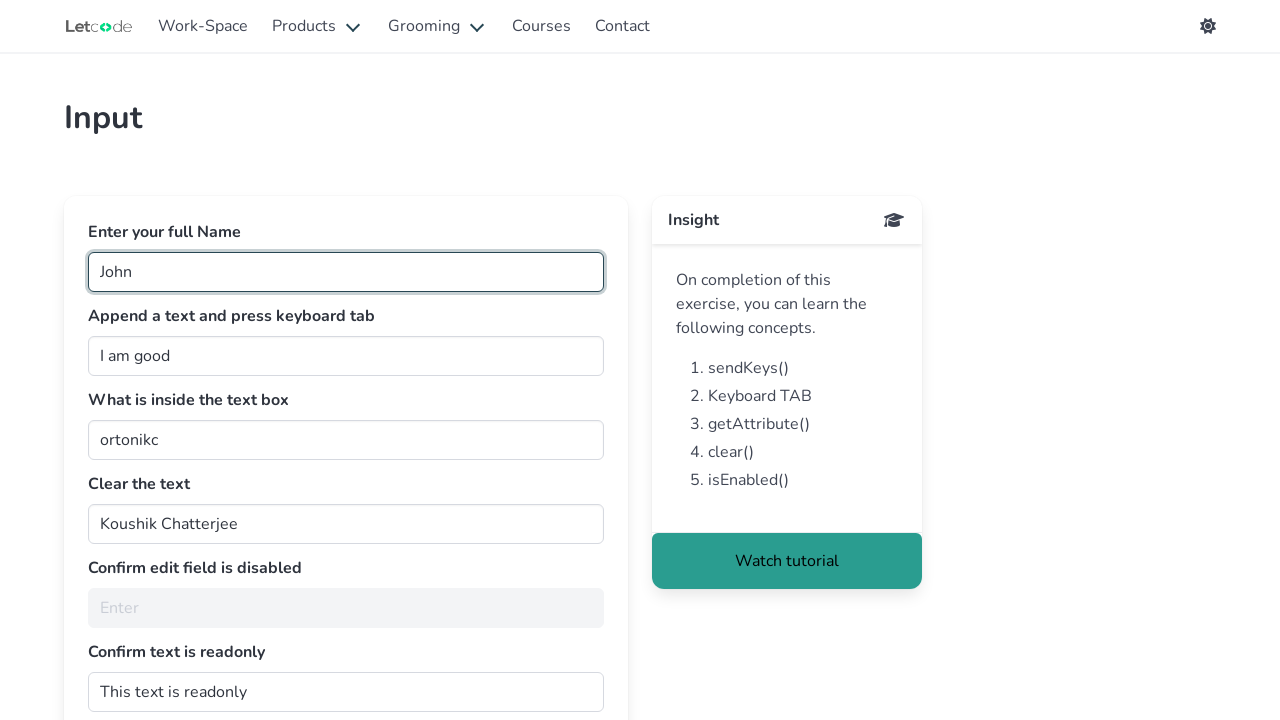

Retrieved existing text from second input field
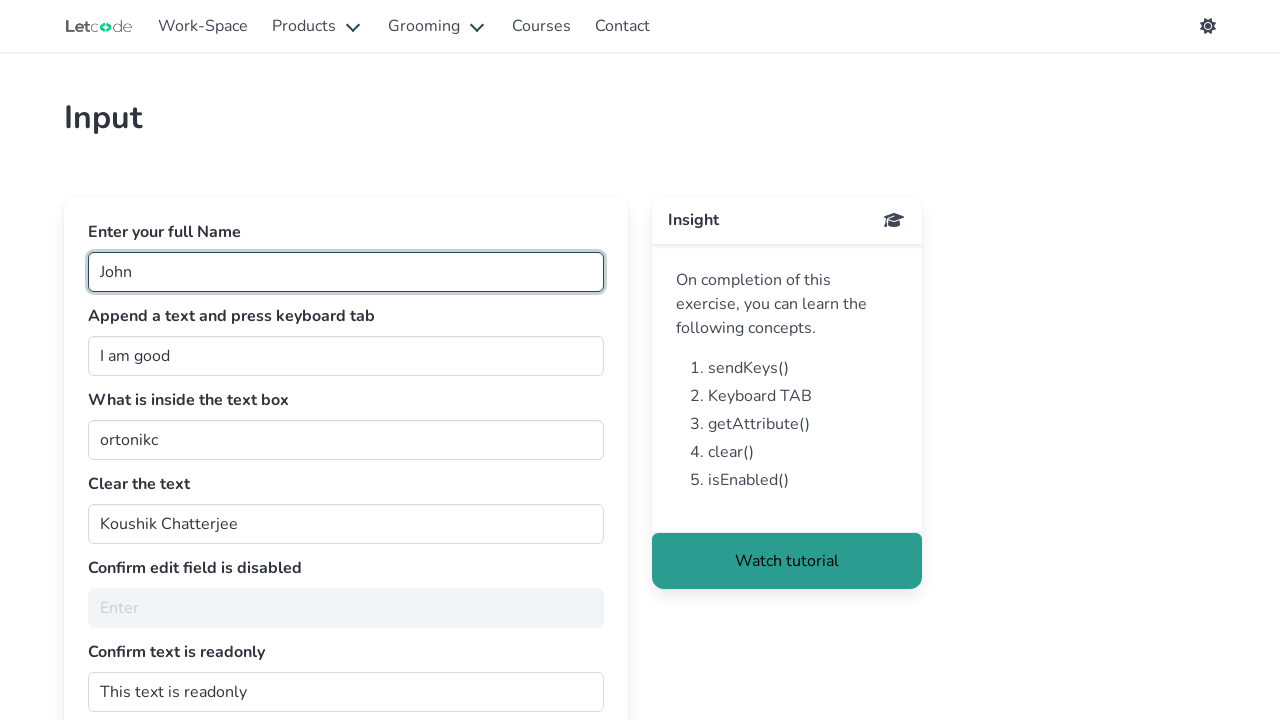

Appended ' human' to second input field on xpath=(//input[@type='text'])[2]
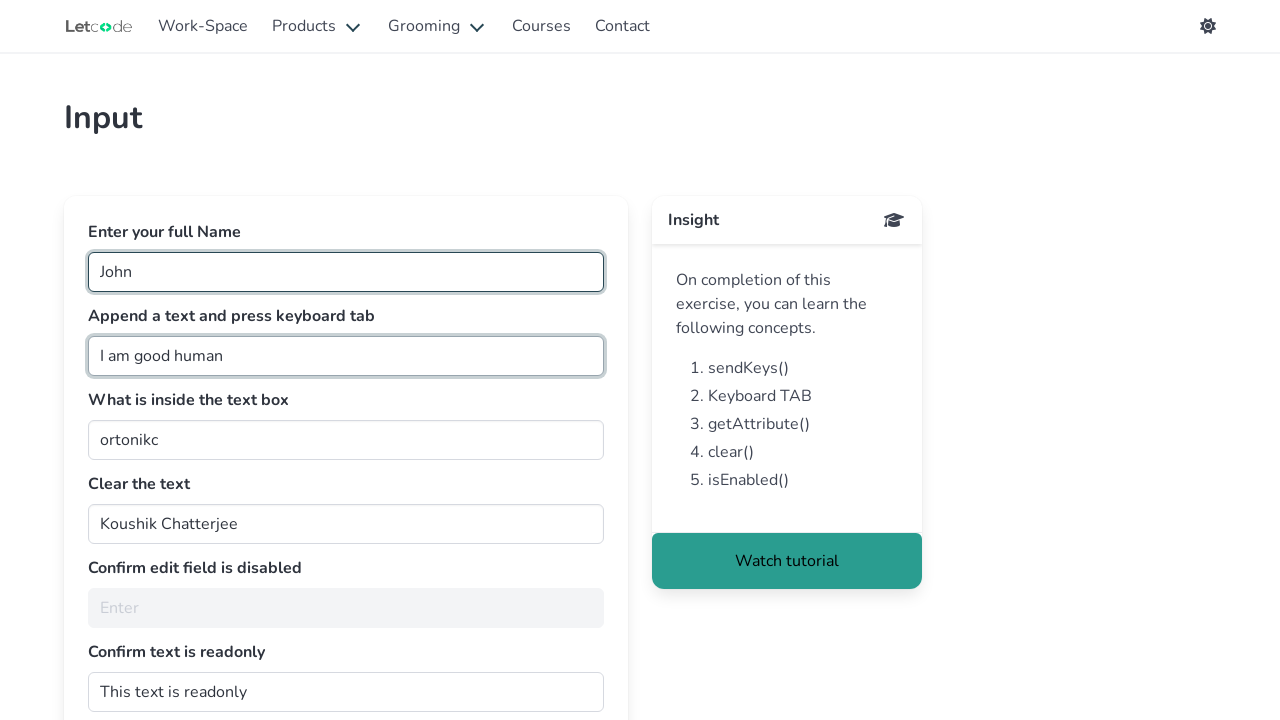

Pressed Tab key to move focus
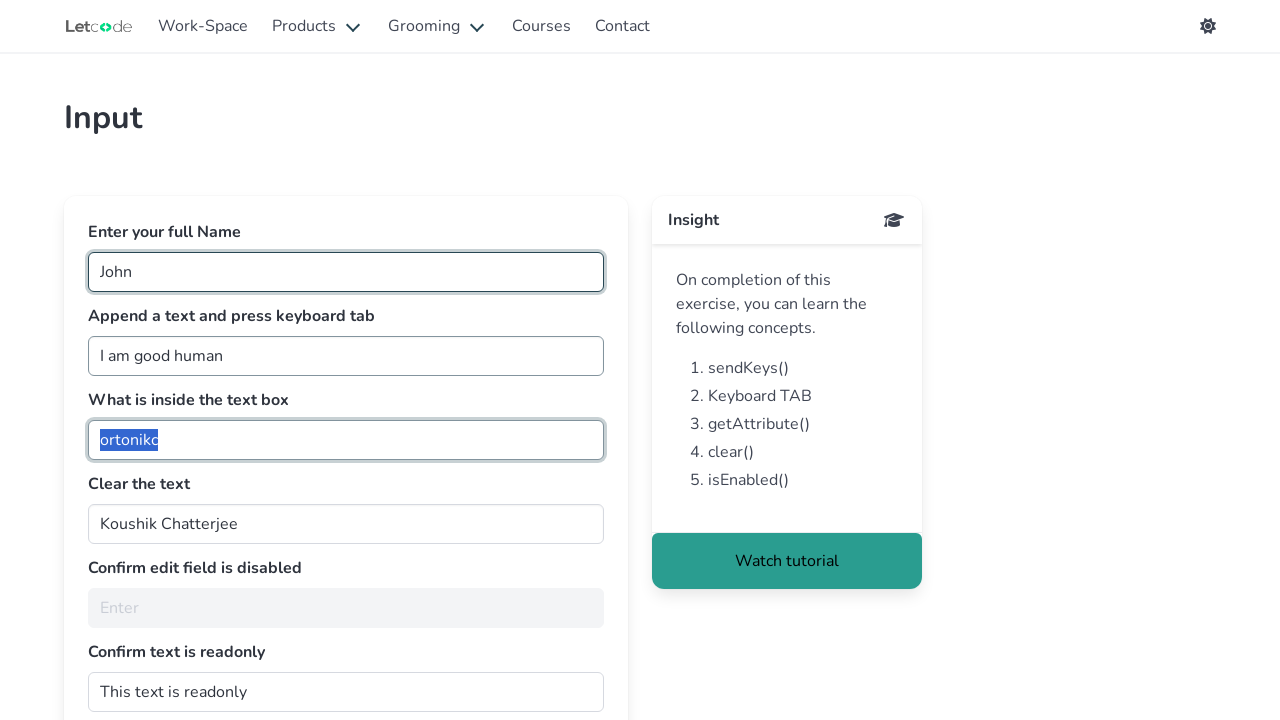

Retrieved value from third input field: 'ortonikc'
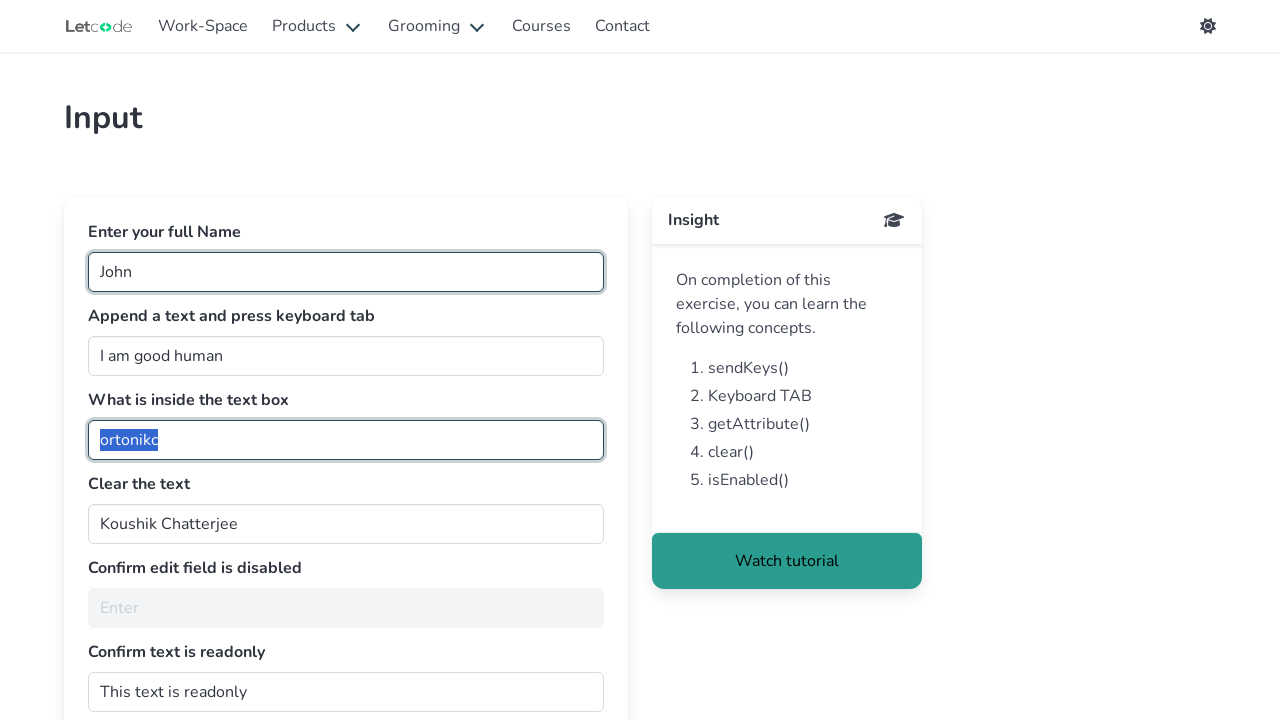

Cleared the fourth input field on #clearMe
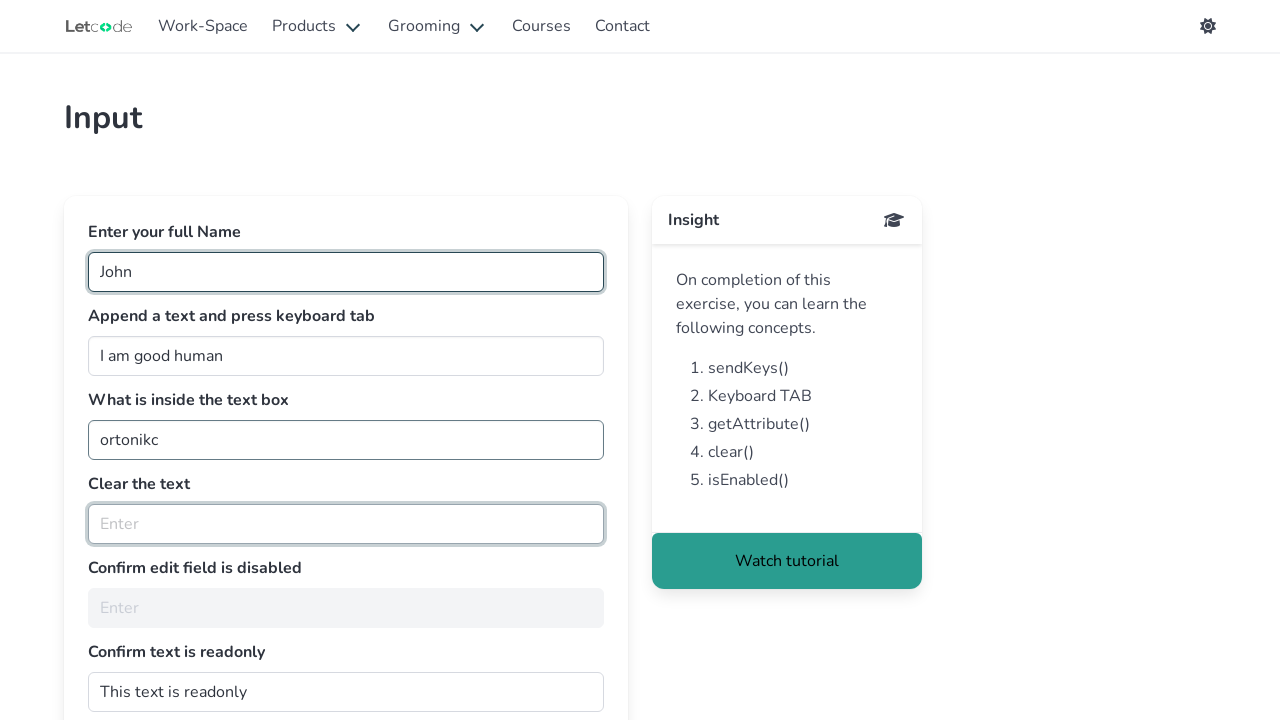

Checked if fifth field is enabled: False
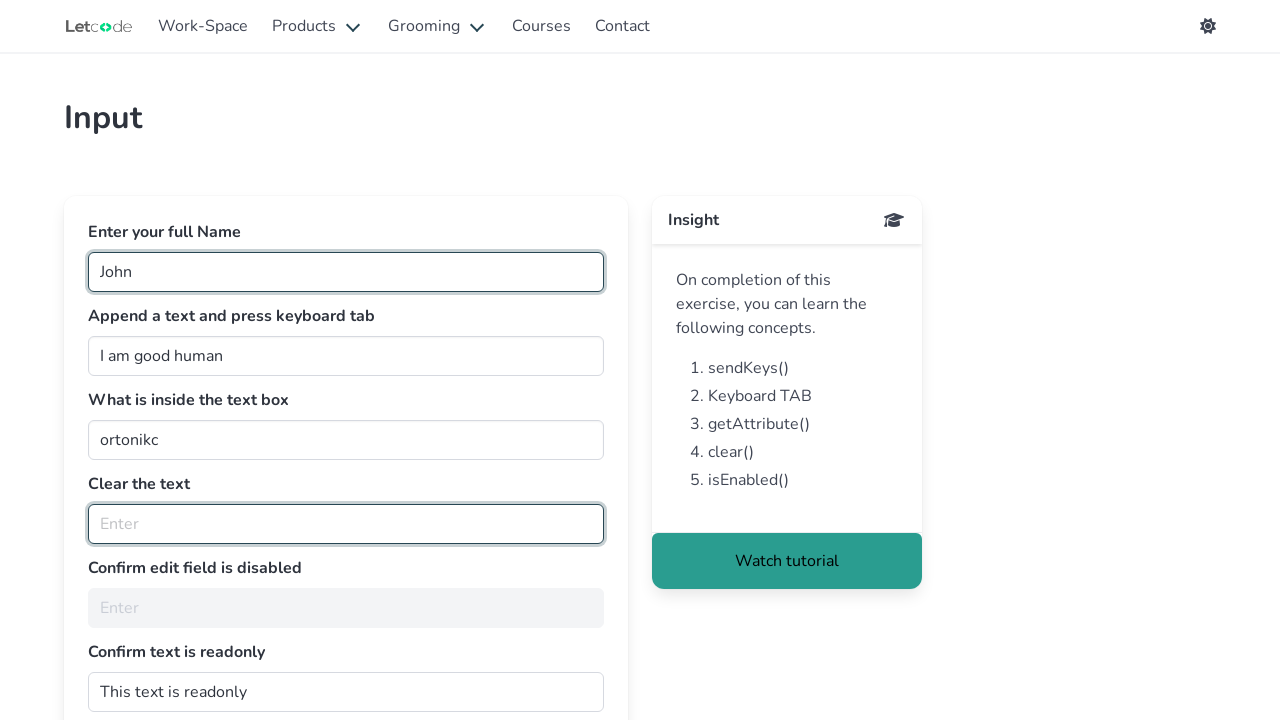

Retrieved readonly attribute from sixth field: 
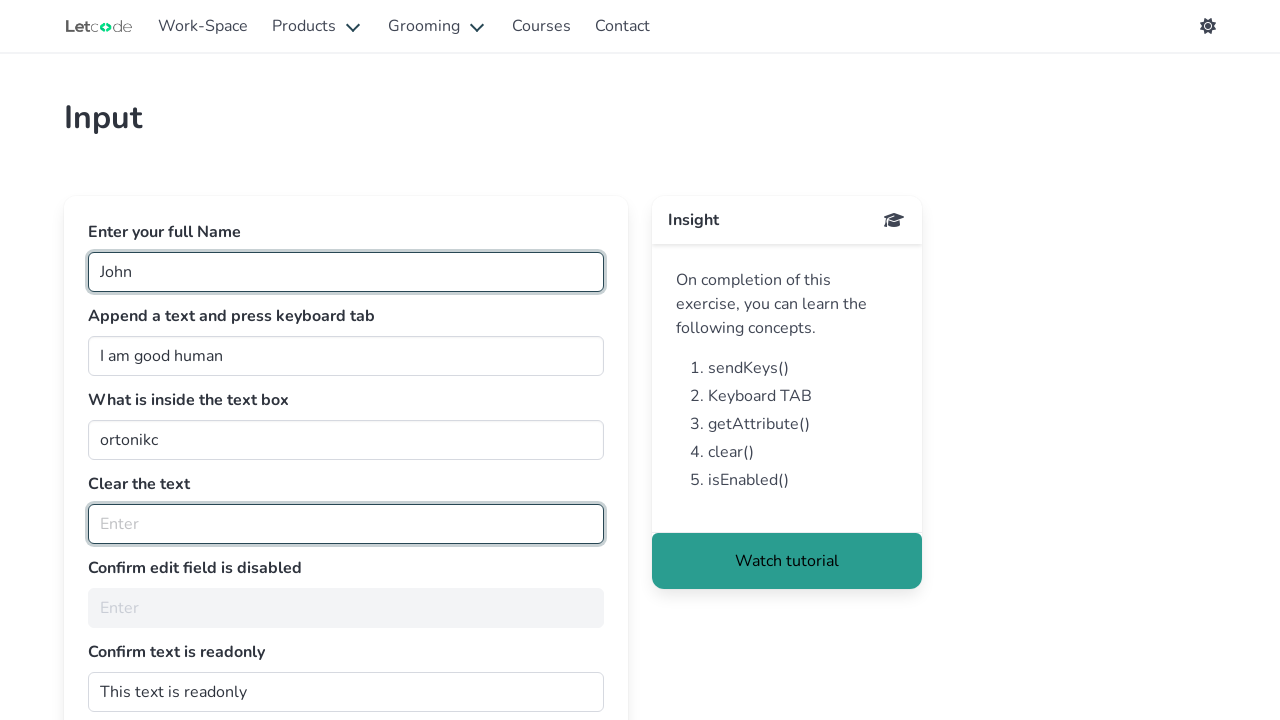

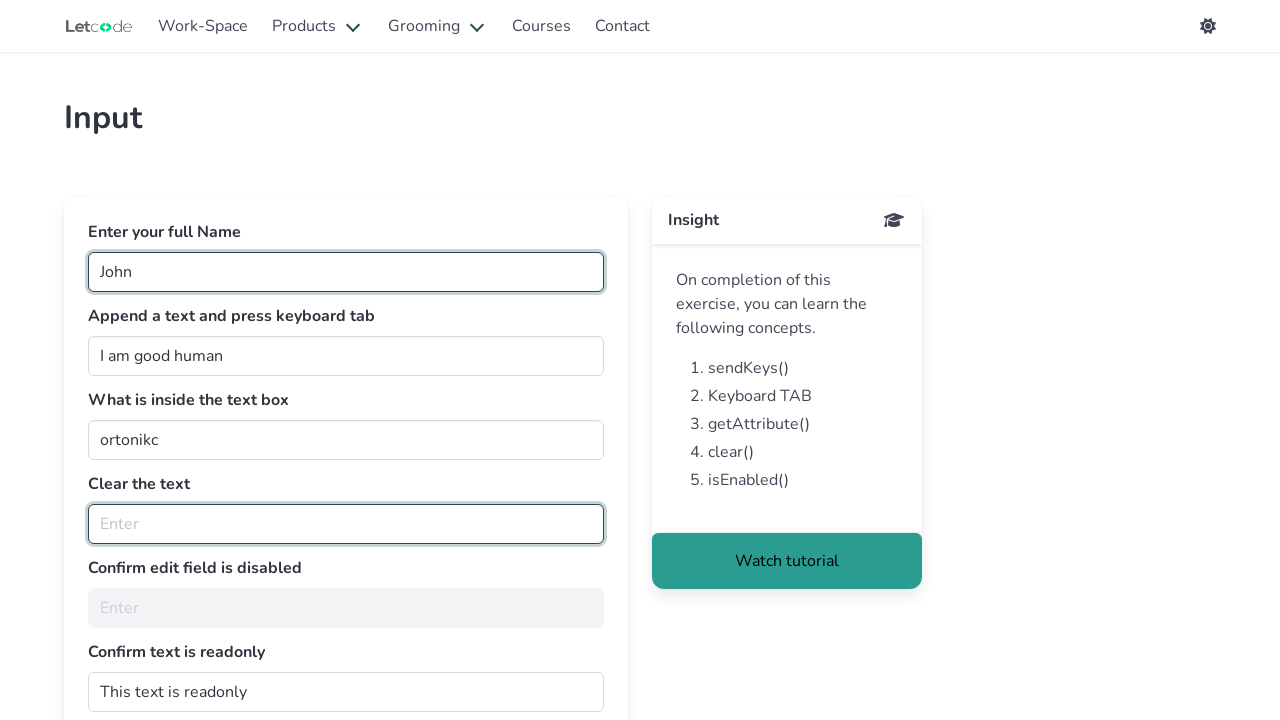